Tests the NiceHash profitability calculator page by clicking through different time range filters (1D, 1W, 1M) and verifying that profitability values are displayed.

Starting URL: https://www.nicehash.com/profitability-calculator/nvidia-gtx-1650-super

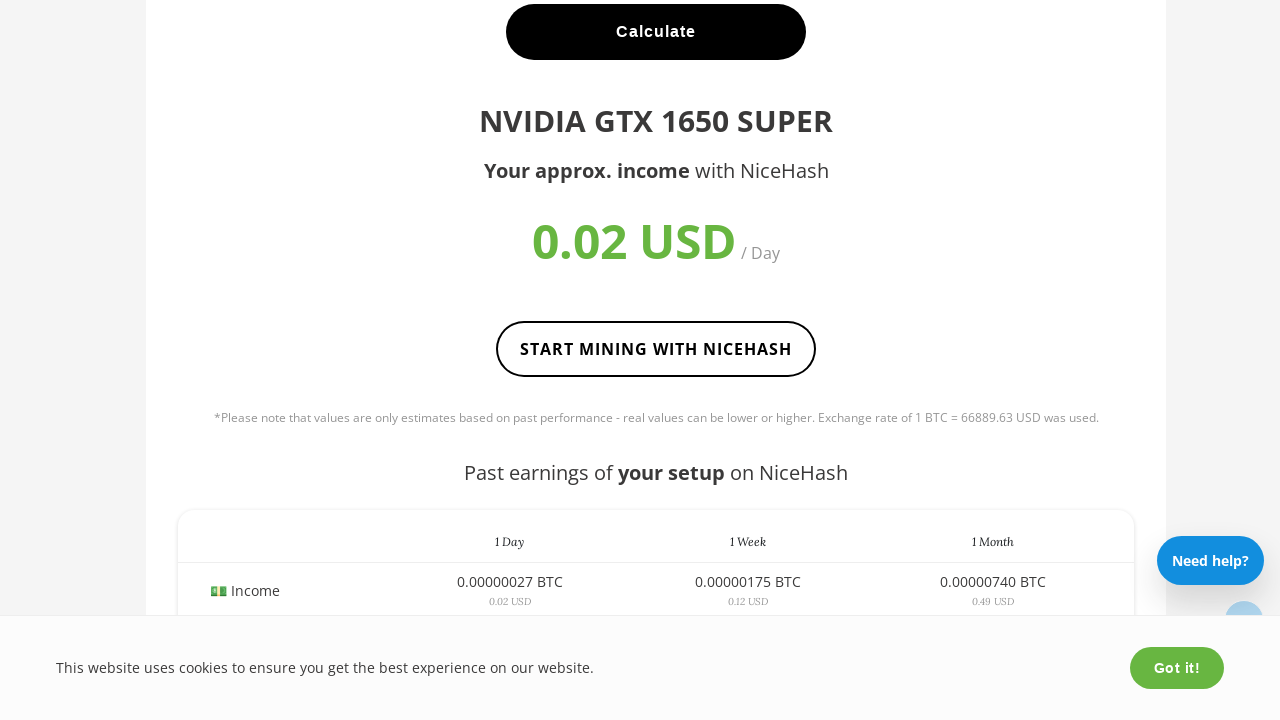

Waited for filter elements to load on profitability calculator page
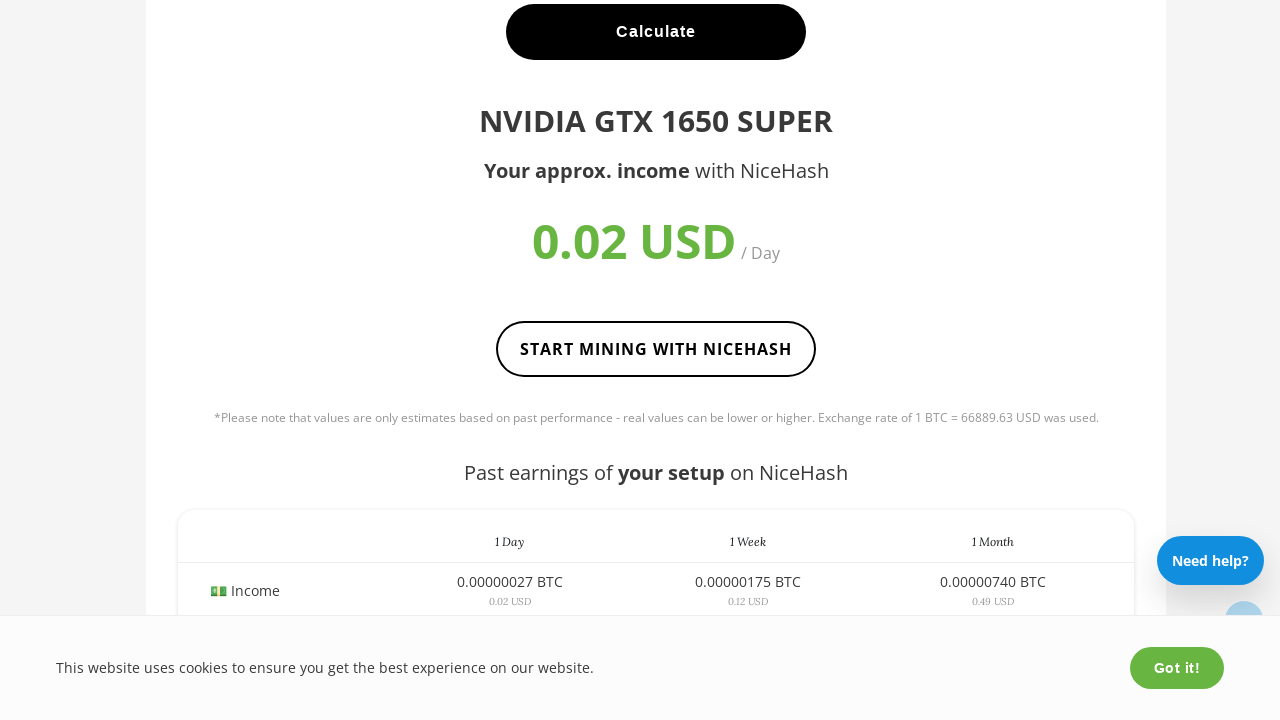

Clicked 1D (1 Day) time range filter button at (1024, 361) on .filter:has-text('1D')
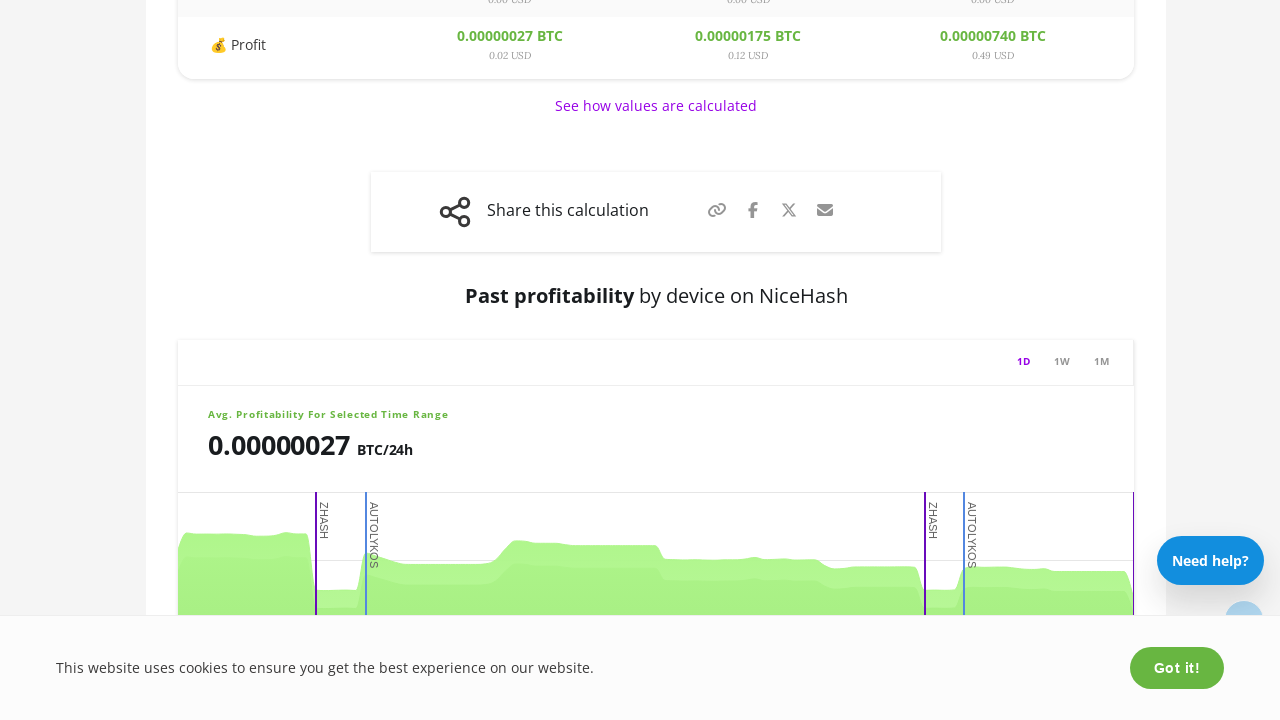

Verified profitability value loaded for 1D filter
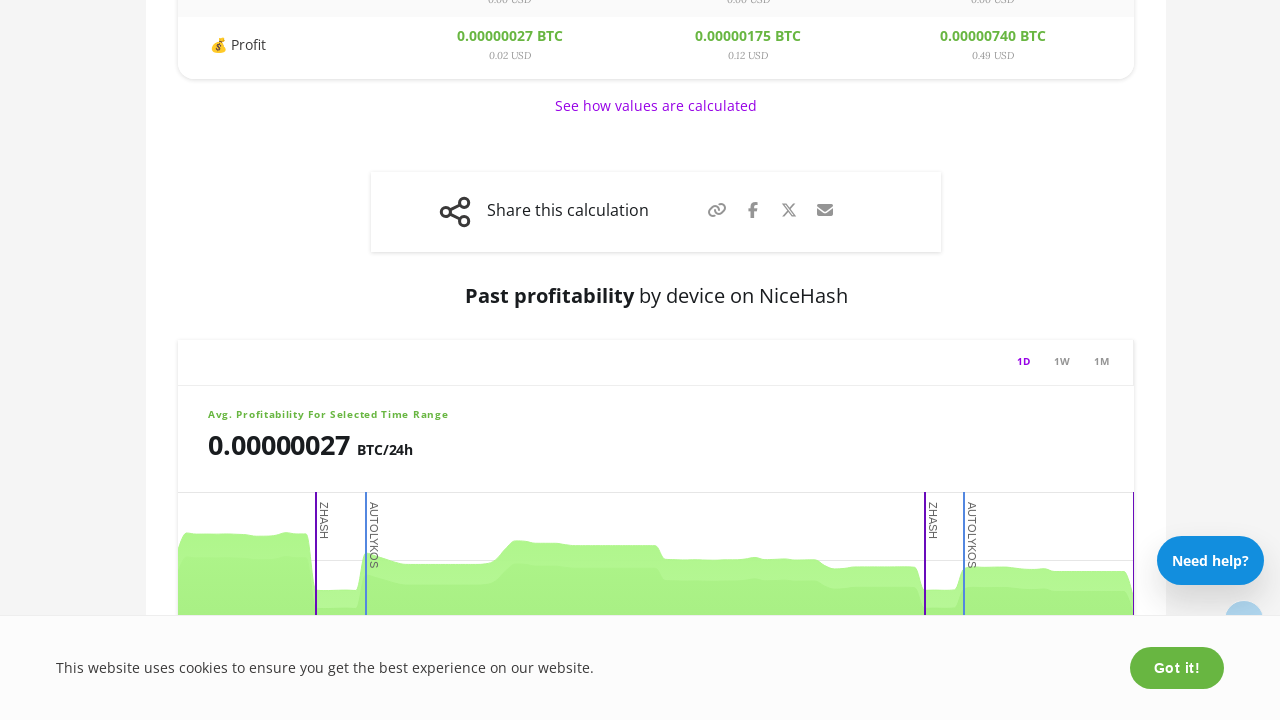

Clicked 1W (1 Week) time range filter button at (1062, 361) on .filter:has-text('1W')
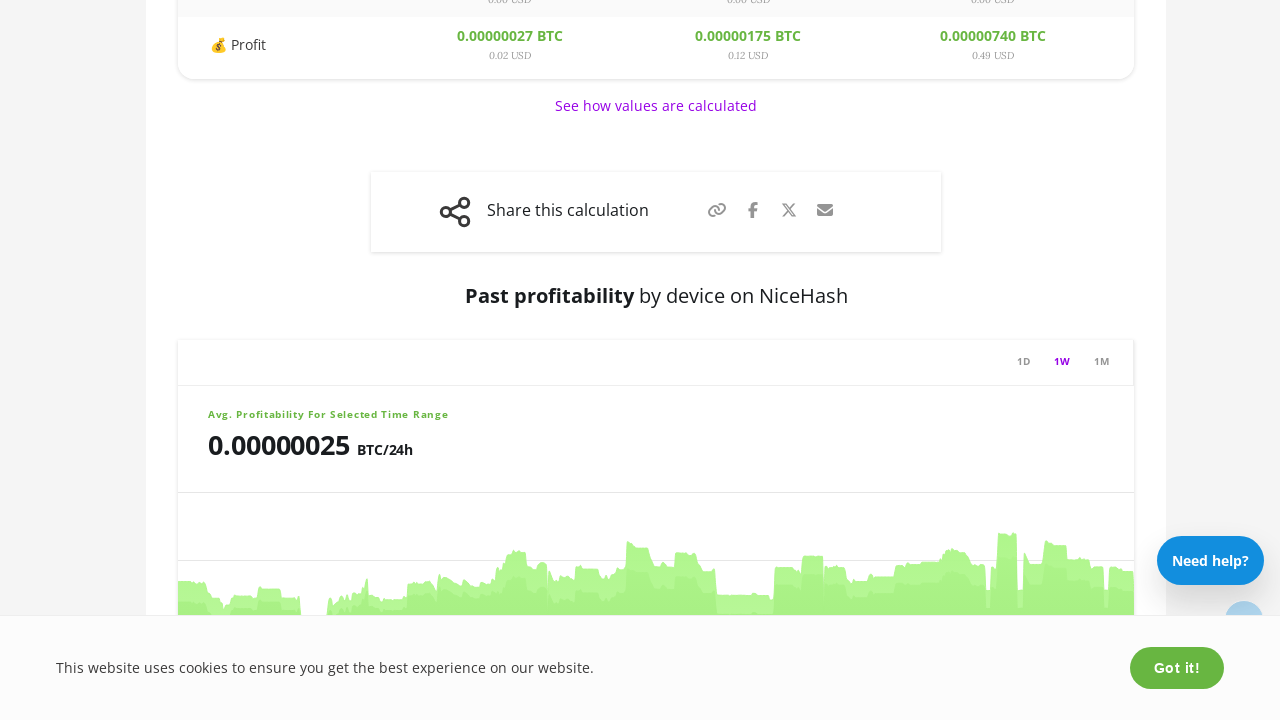

Verified profitability value loaded for 1W filter
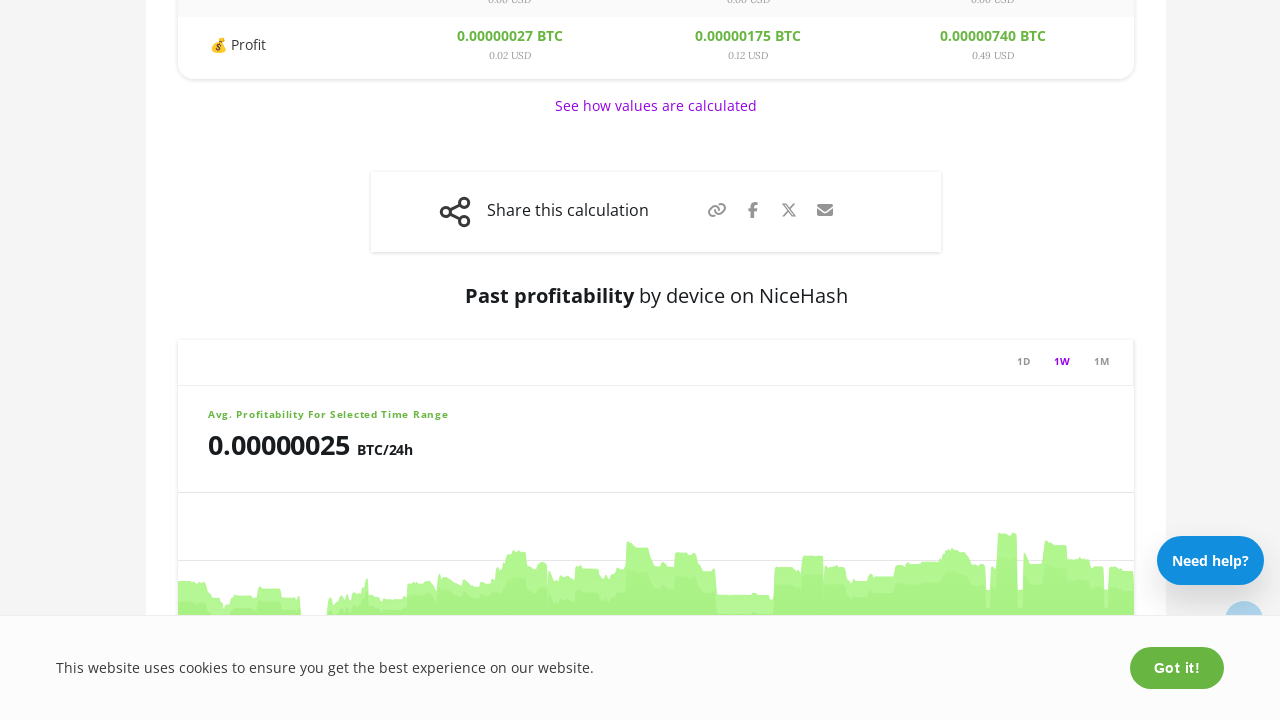

Clicked 1M (1 Month) time range filter button at (1102, 361) on .filter:has-text('1M')
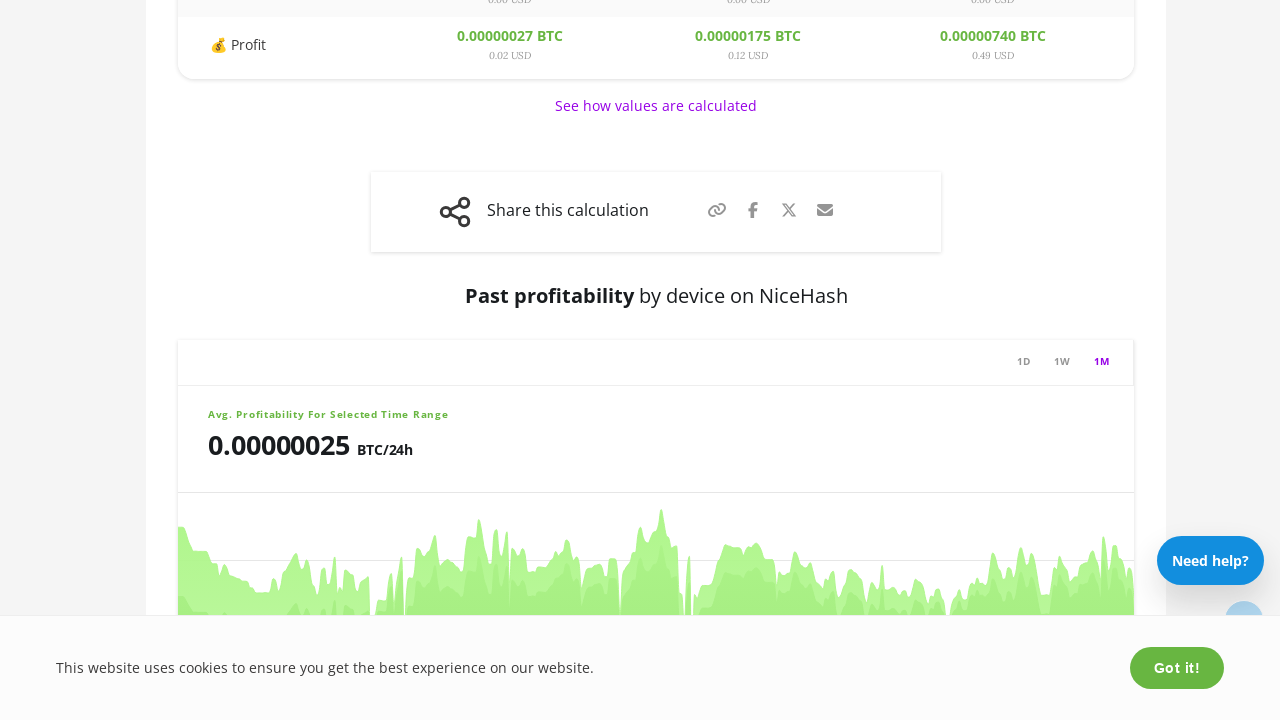

Verified profitability value loaded for 1M filter
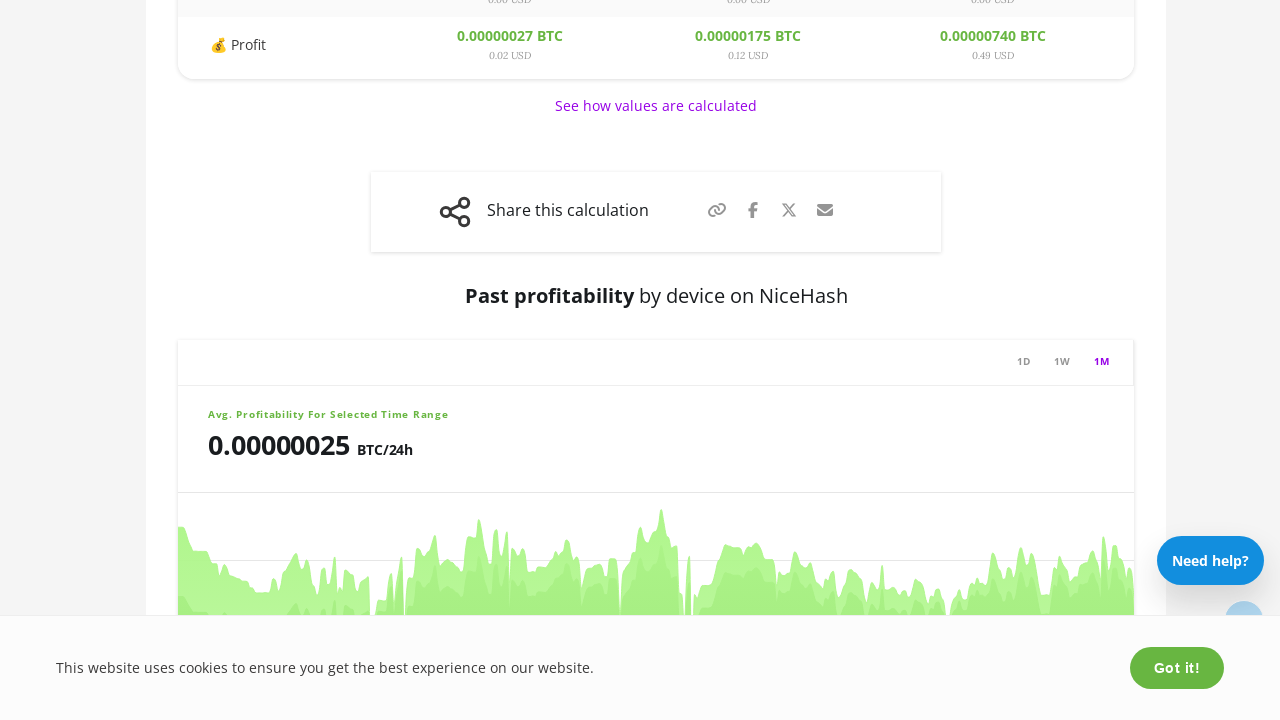

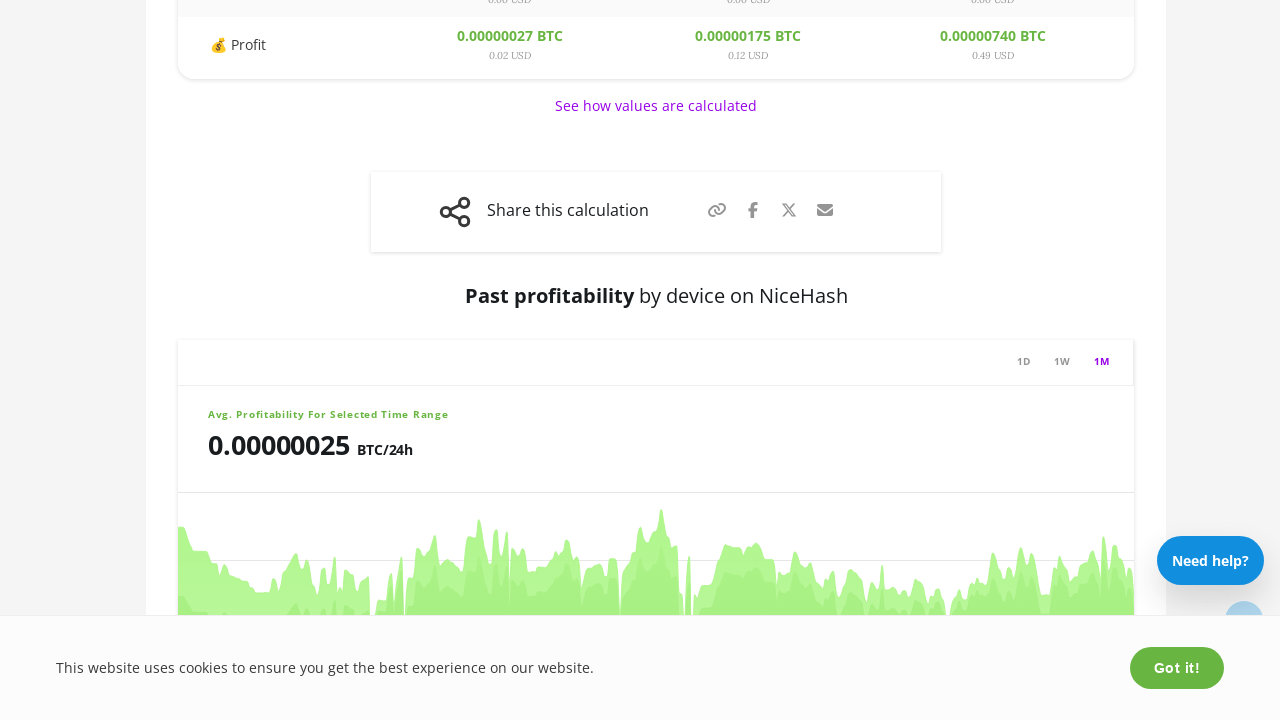